Tests web table with checkbox functionality by selecting checkboxes and performing delete operations on table rows

Starting URL: https://demoapps.qspiders.com/ui

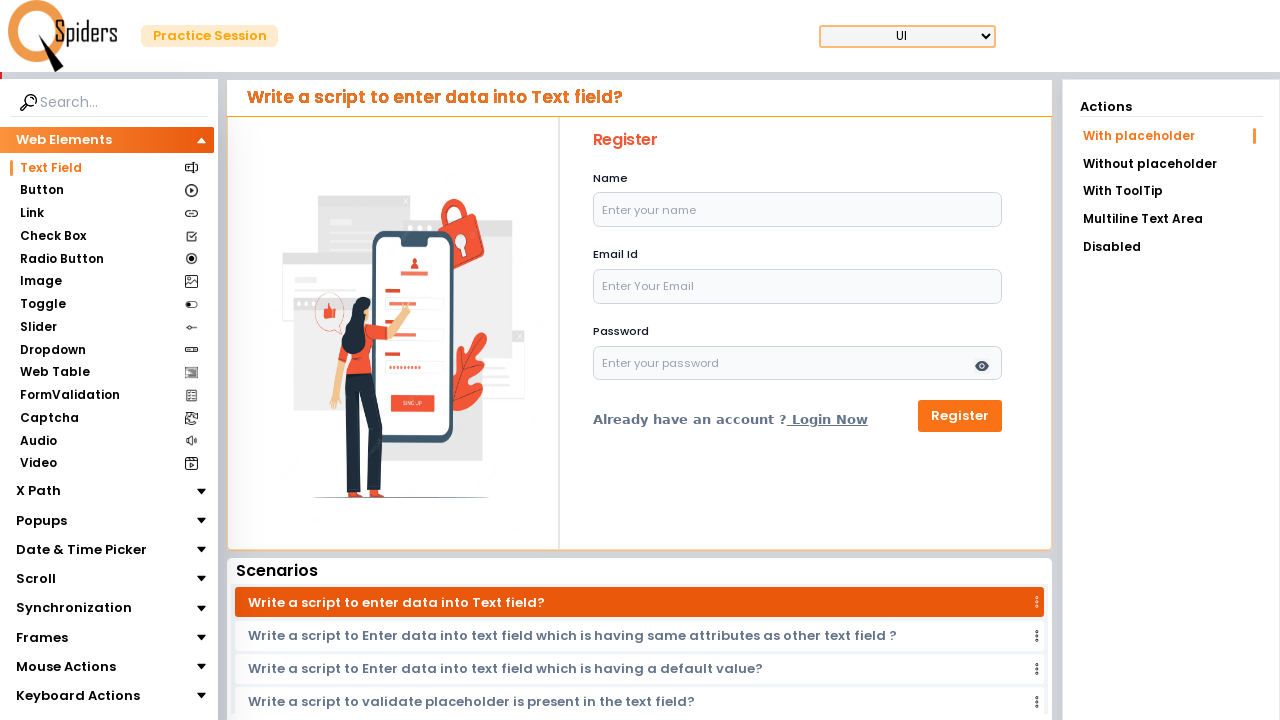

Clicked on Web Table section at (54, 373) on xpath=//section[text()='Web Table']
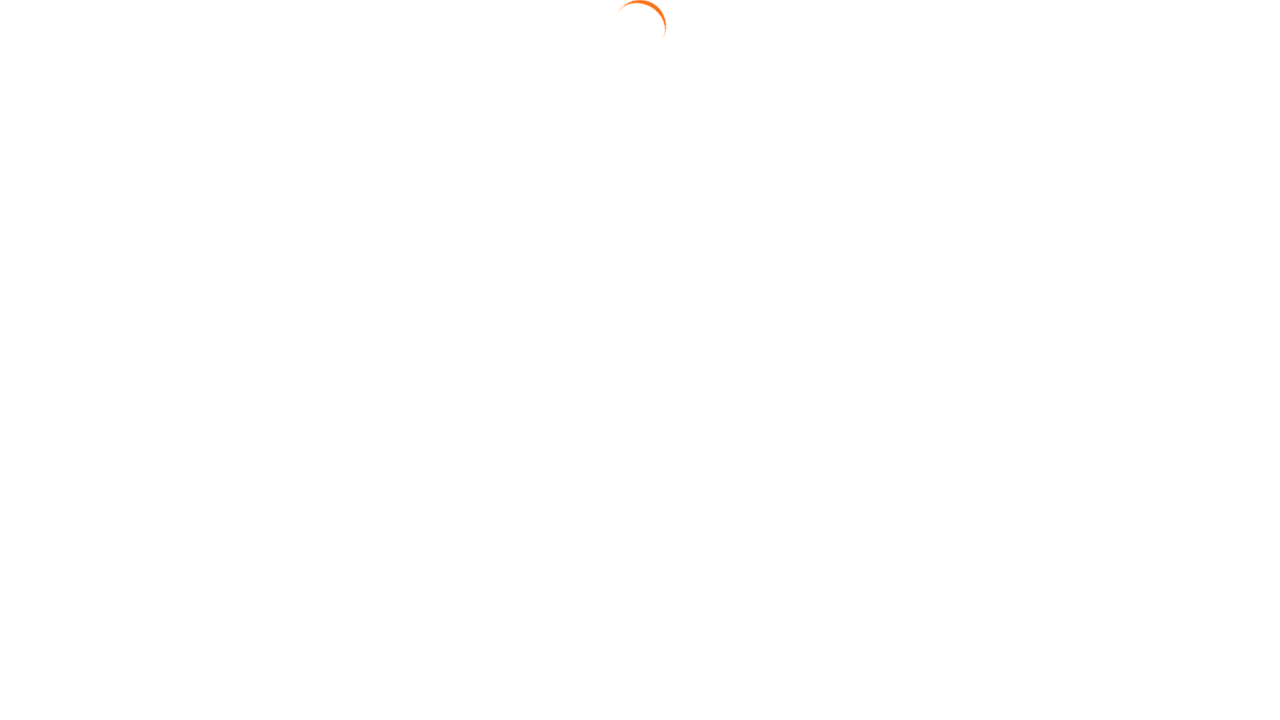

Navigated to Table with Checkbox page at (1170, 246) on xpath=//a[contains(@href,'tableWithCheck')]
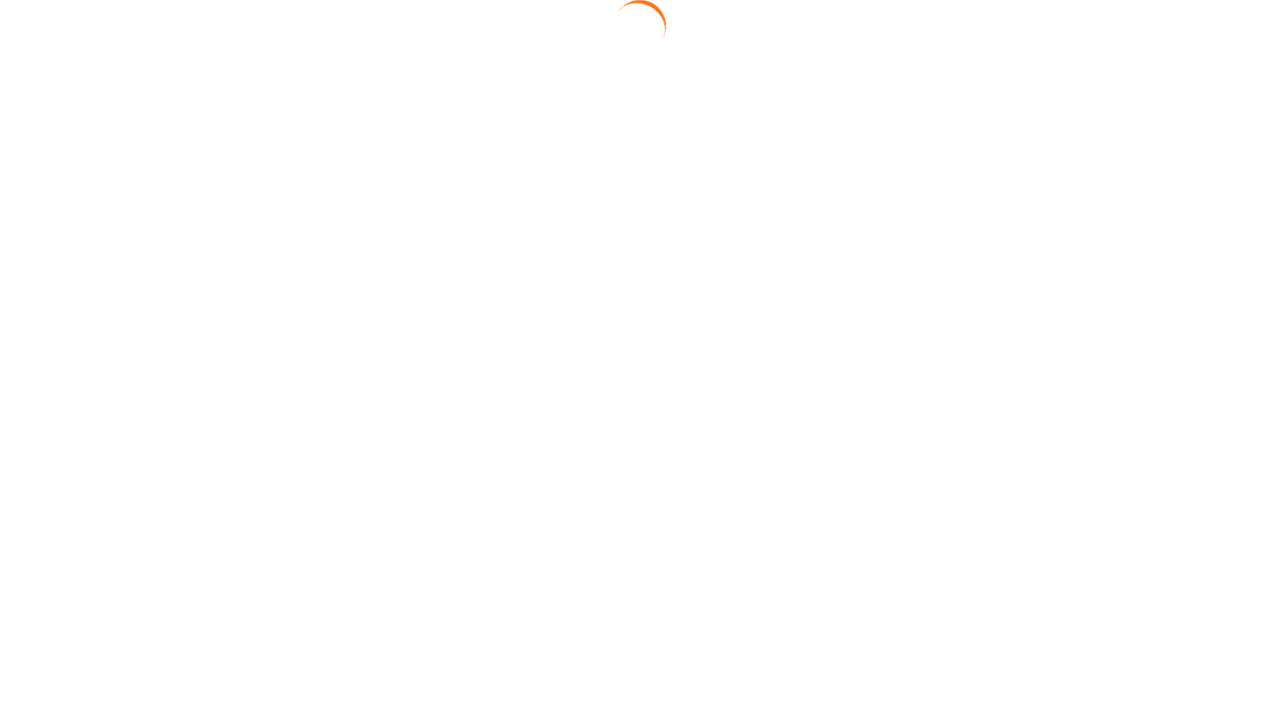

Selected second checkbox (Samsung) at (268, 290) on (//input[@type='checkbox'])[2]
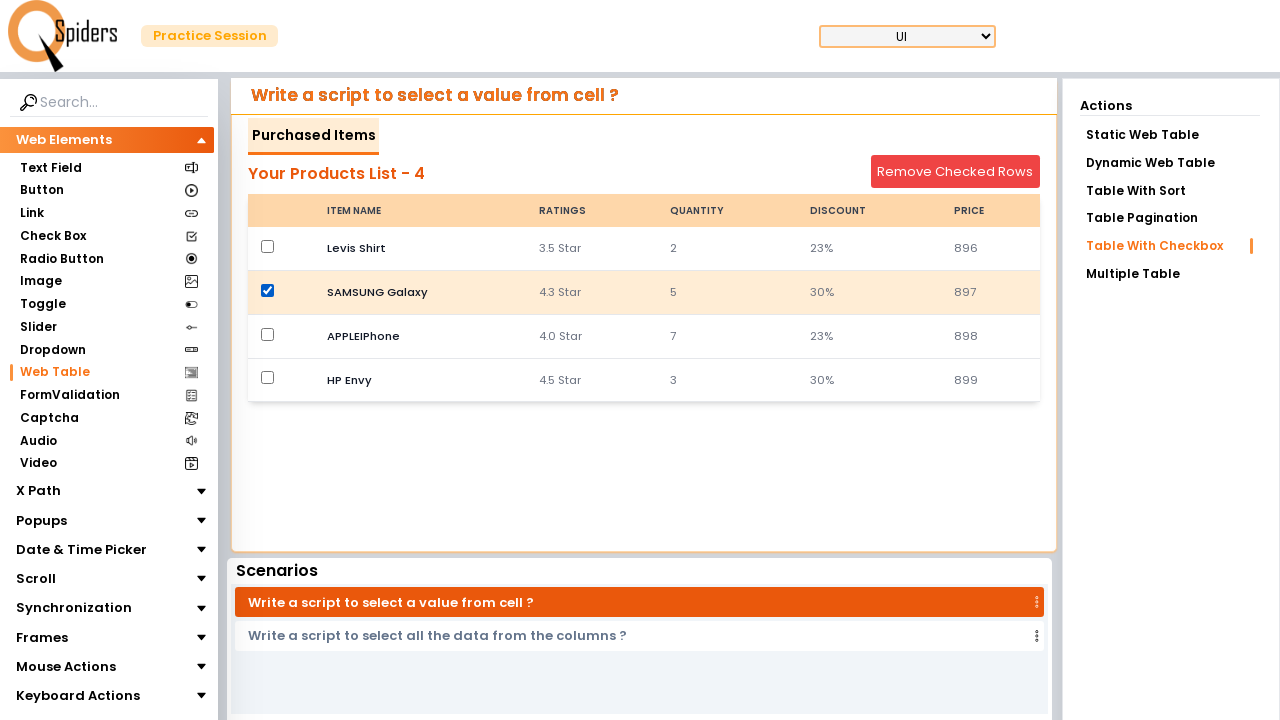

Clicked delete button at (955, 172) on #deleteButton
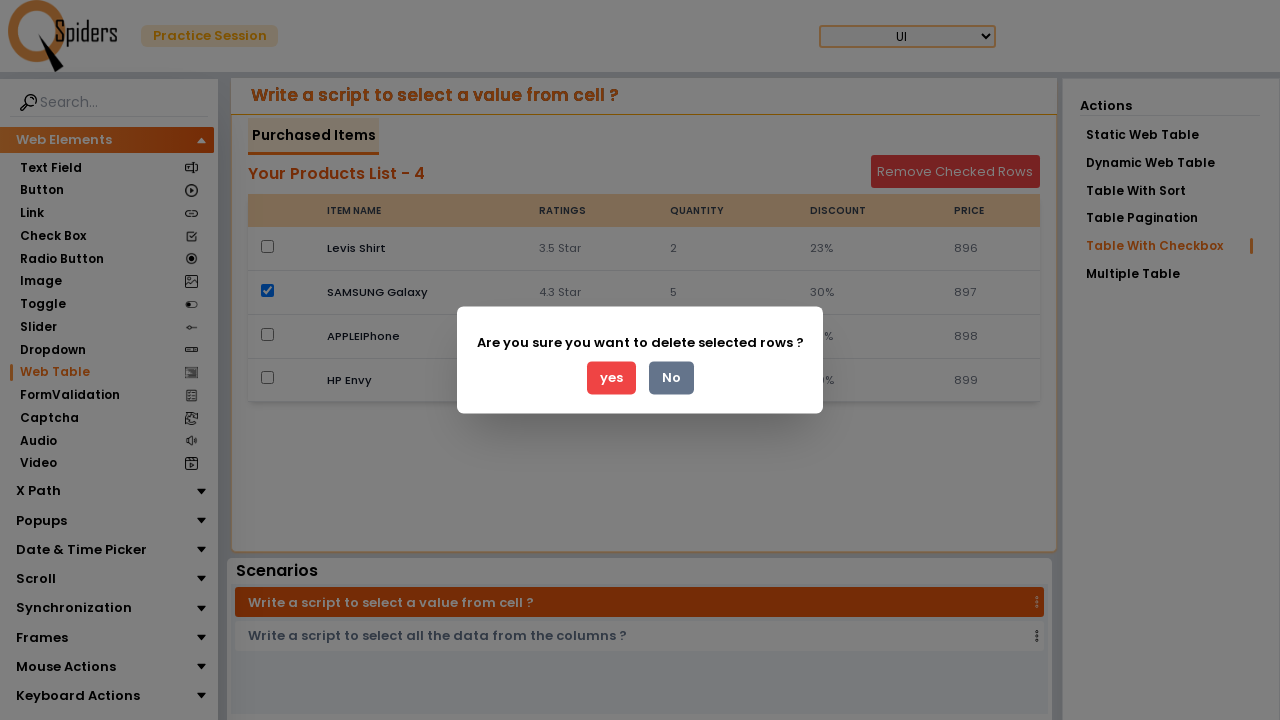

Confirmed deletion in modal at (611, 378) on xpath=//button[@id='deleteModalCheck']
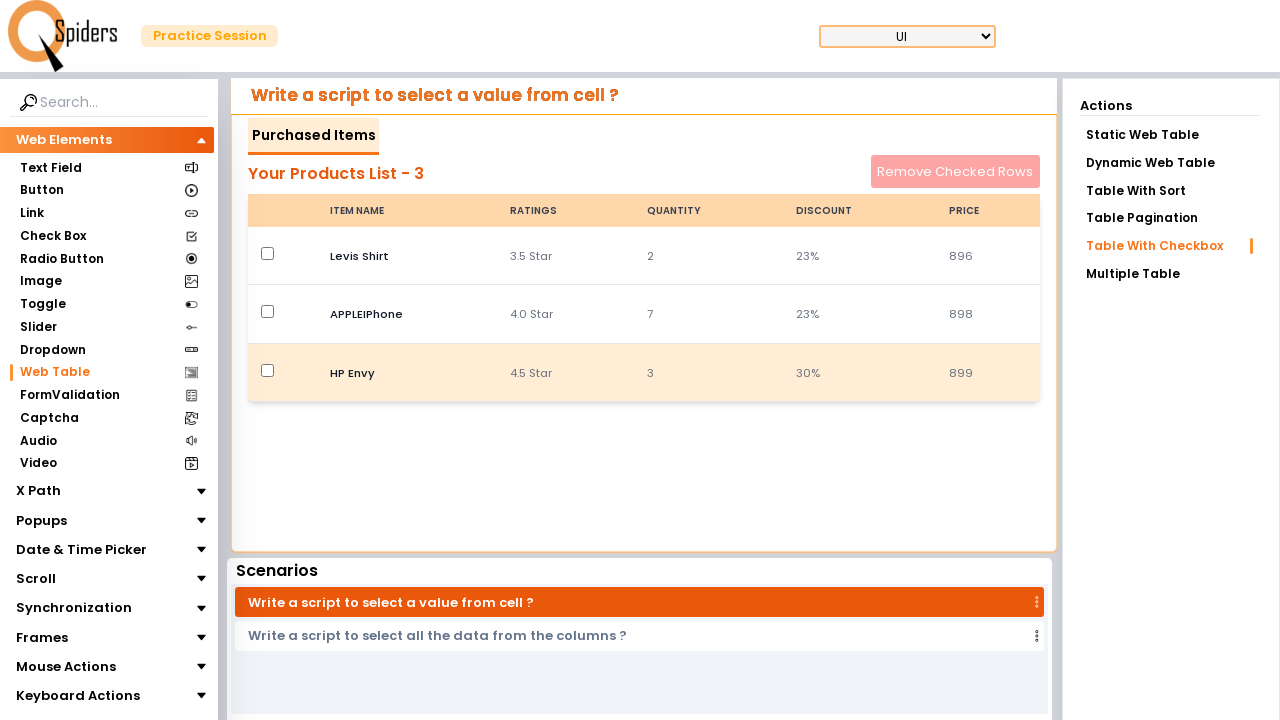

Waited for deletion to complete
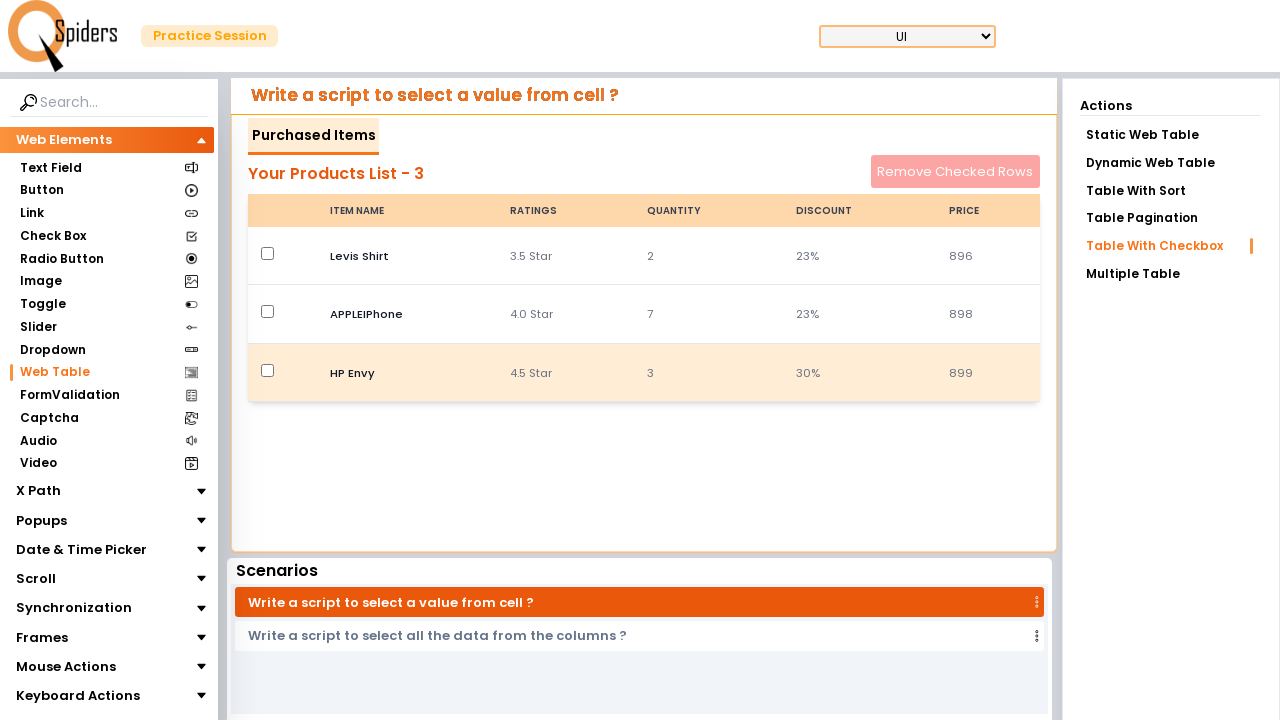

Located all remaining checkboxes
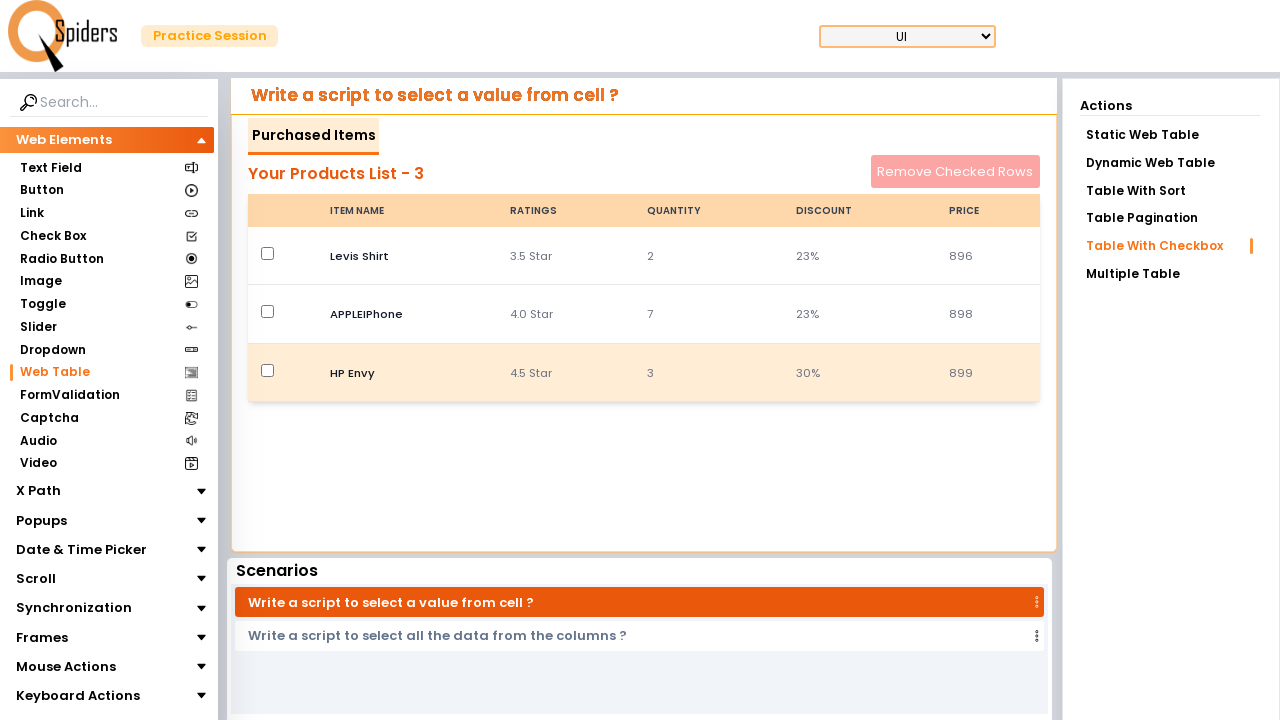

Selected a checkbox at (268, 254) on xpath=//input[@type='checkbox'] >> nth=0
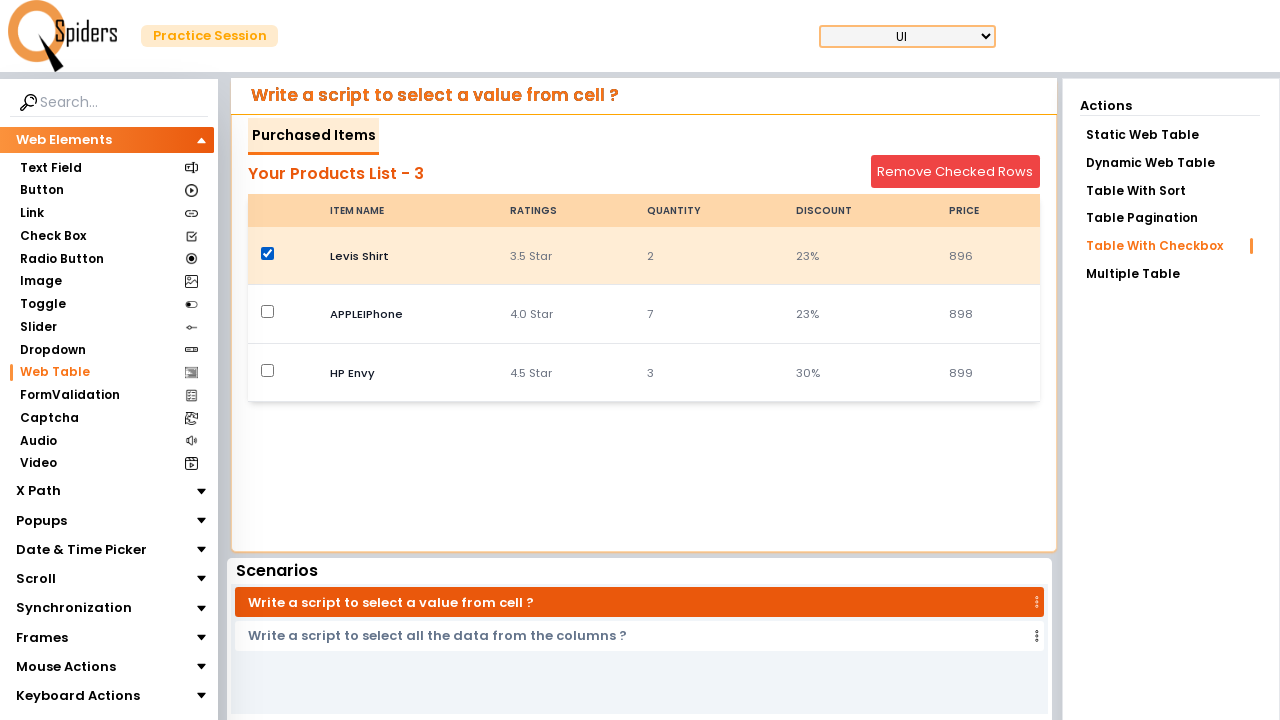

Selected a checkbox at (268, 312) on xpath=//input[@type='checkbox'] >> nth=1
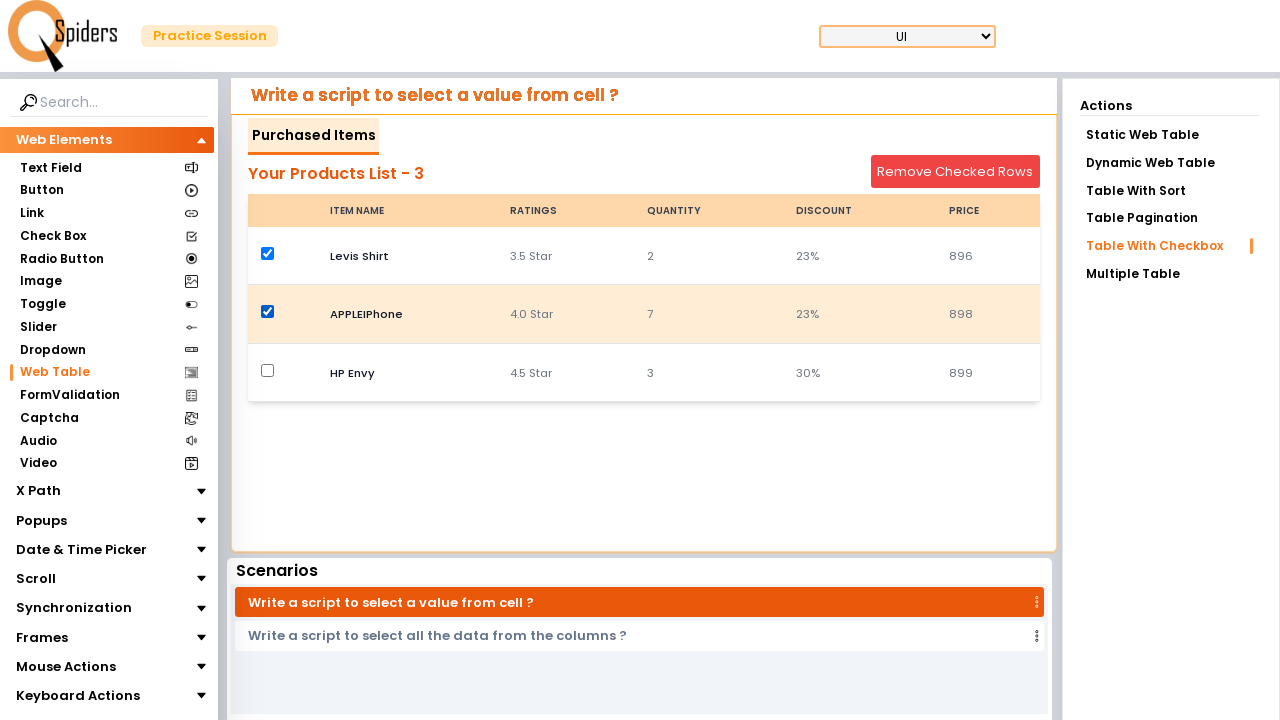

Selected a checkbox at (268, 371) on xpath=//input[@type='checkbox'] >> nth=2
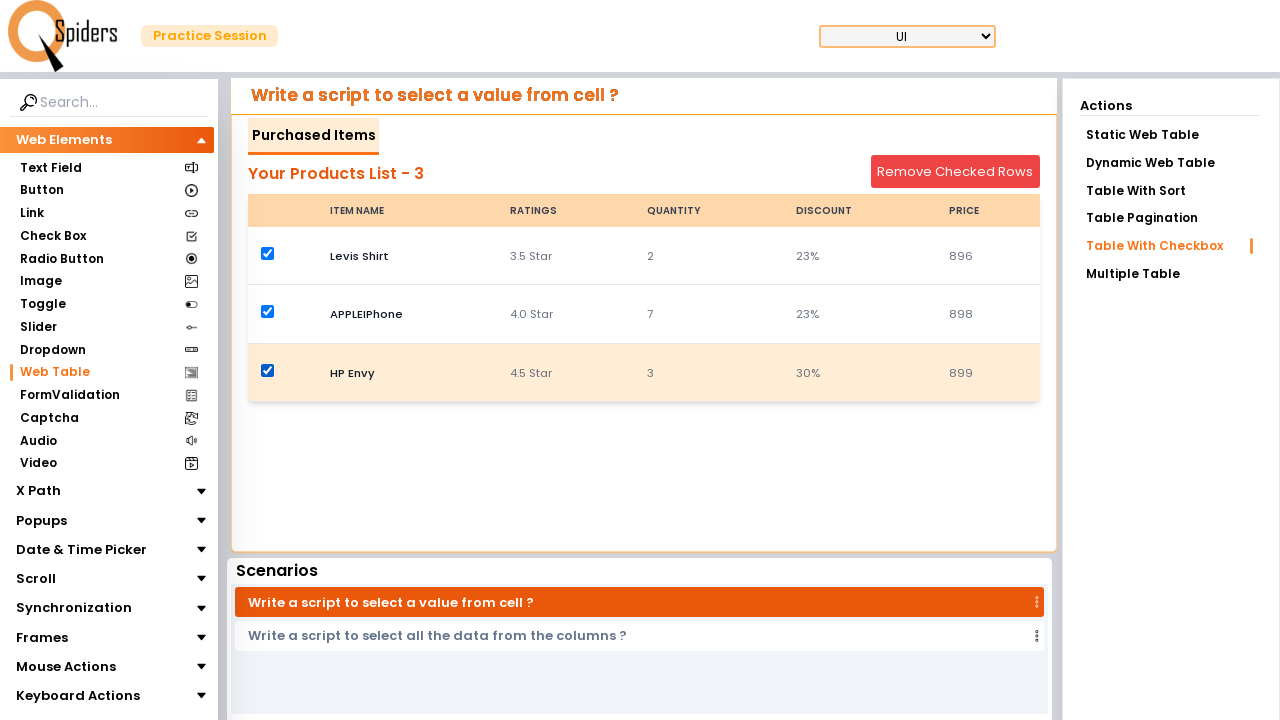

Clicked delete button to delete all selected rows at (955, 172) on #deleteButton
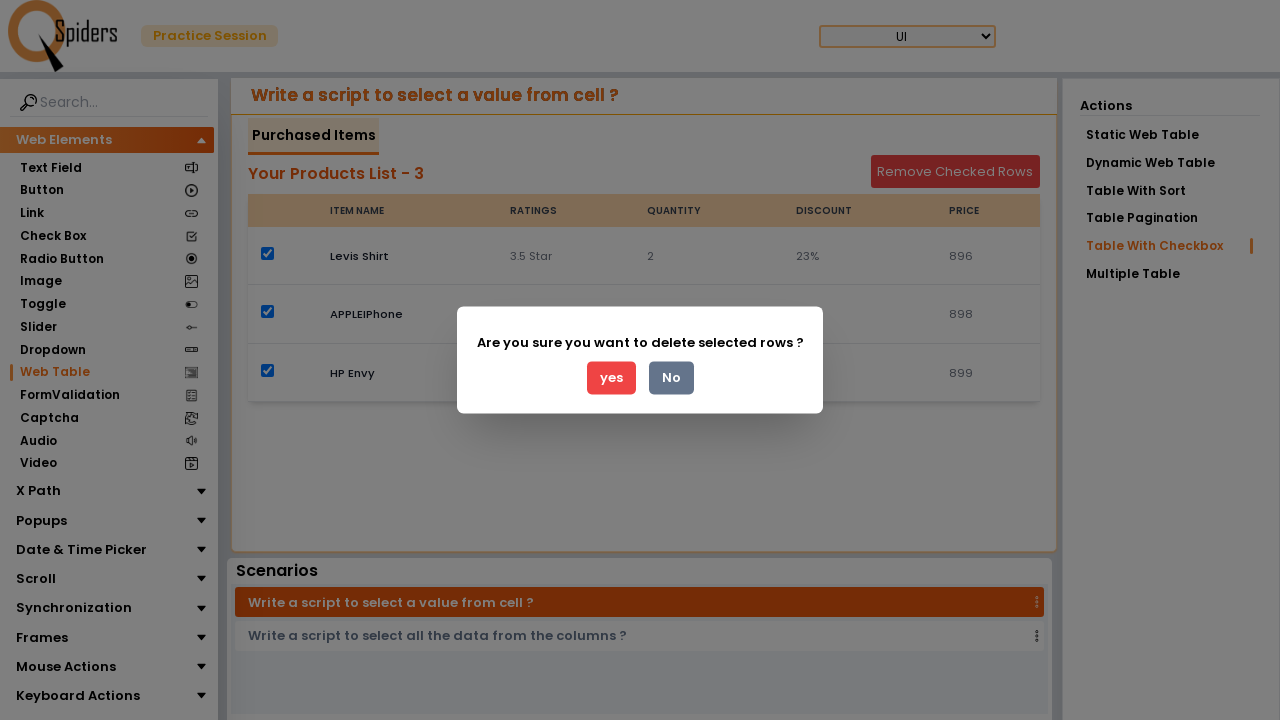

Confirmed deletion of all selected rows in modal at (611, 378) on xpath=//button[@id='deleteModalCheck']
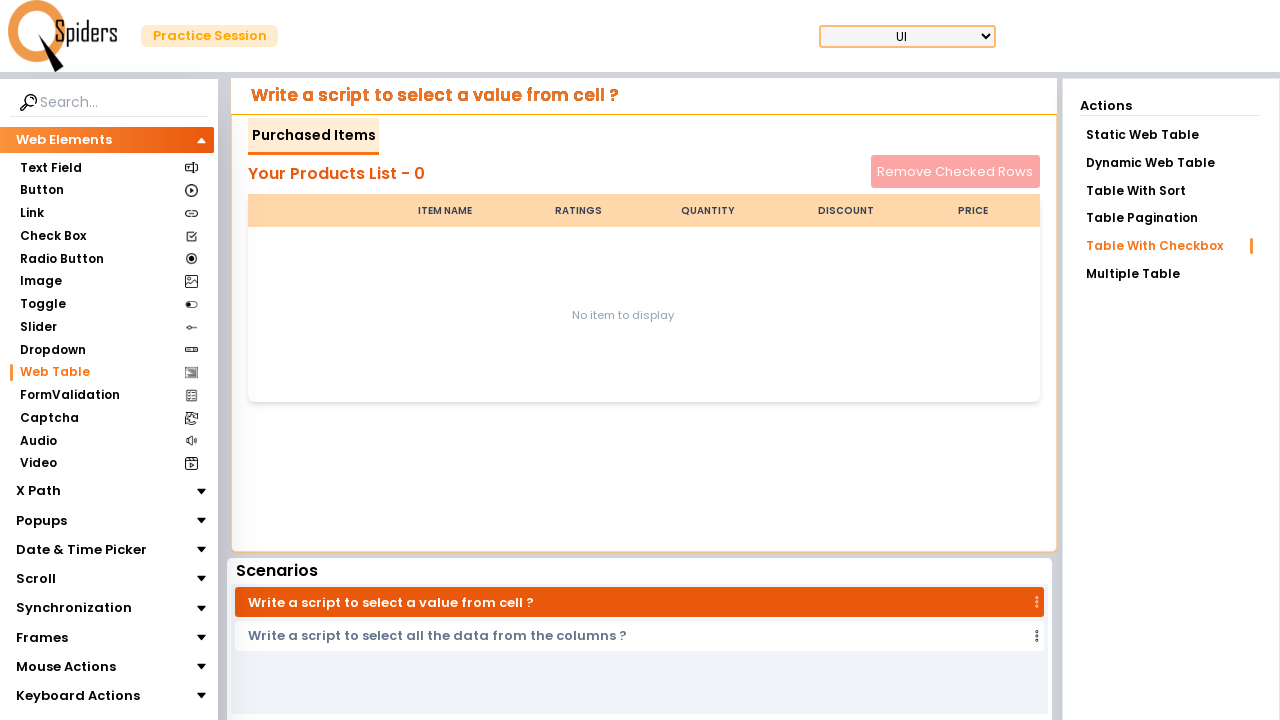

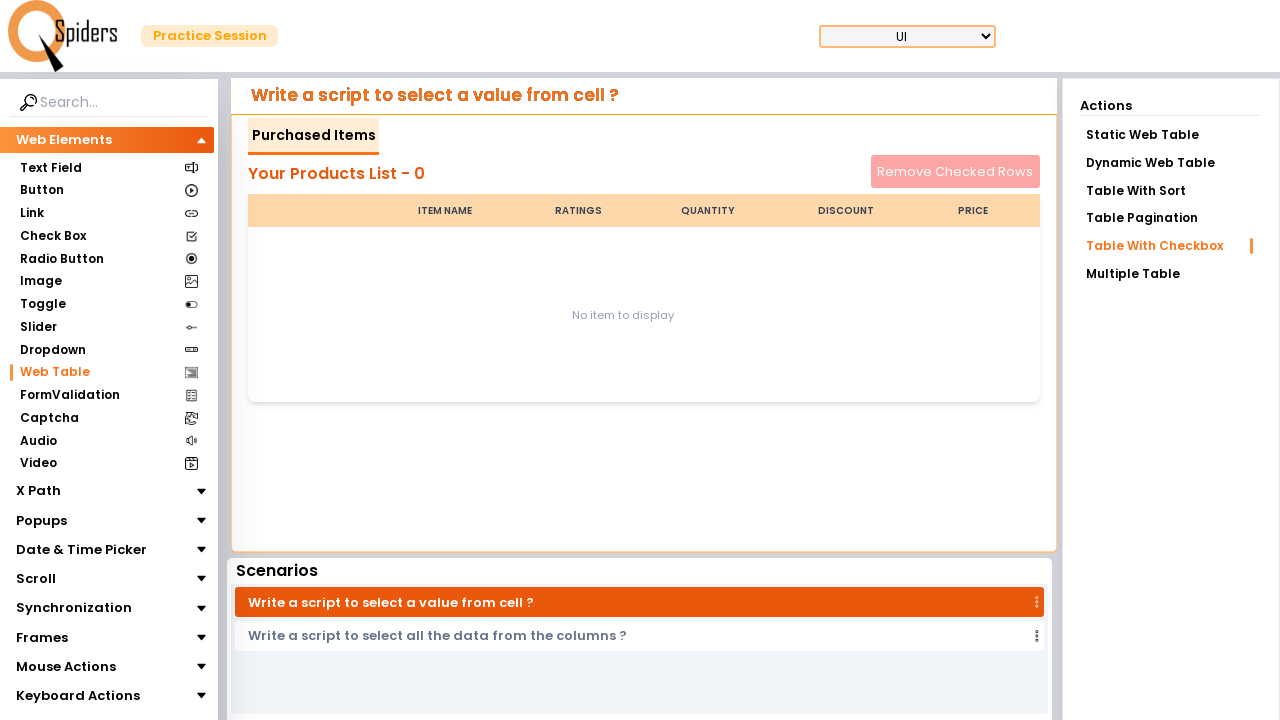